Tests autocomplete dropdown functionality by typing partial text and selecting a country from the suggestions

Starting URL: https://rahulshettyacademy.com/dropdownsPractise/

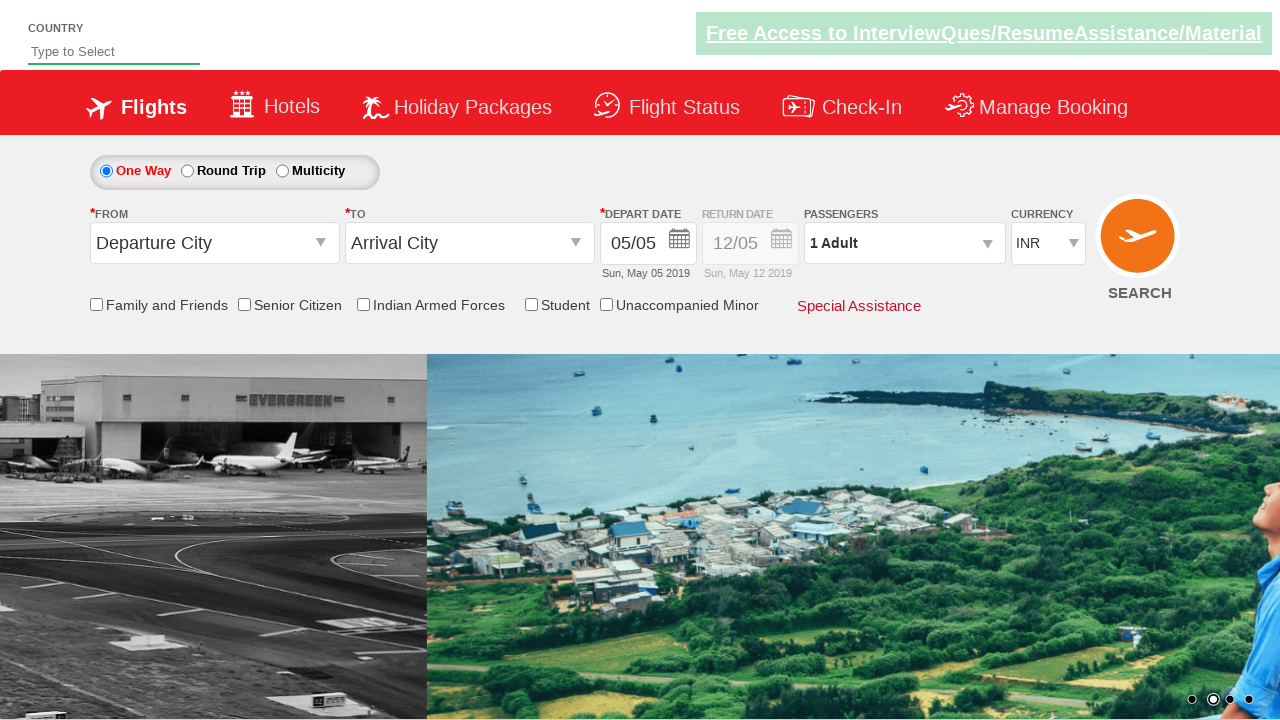

Typed 'Ind' in autosuggest field to trigger dropdown on #autosuggest
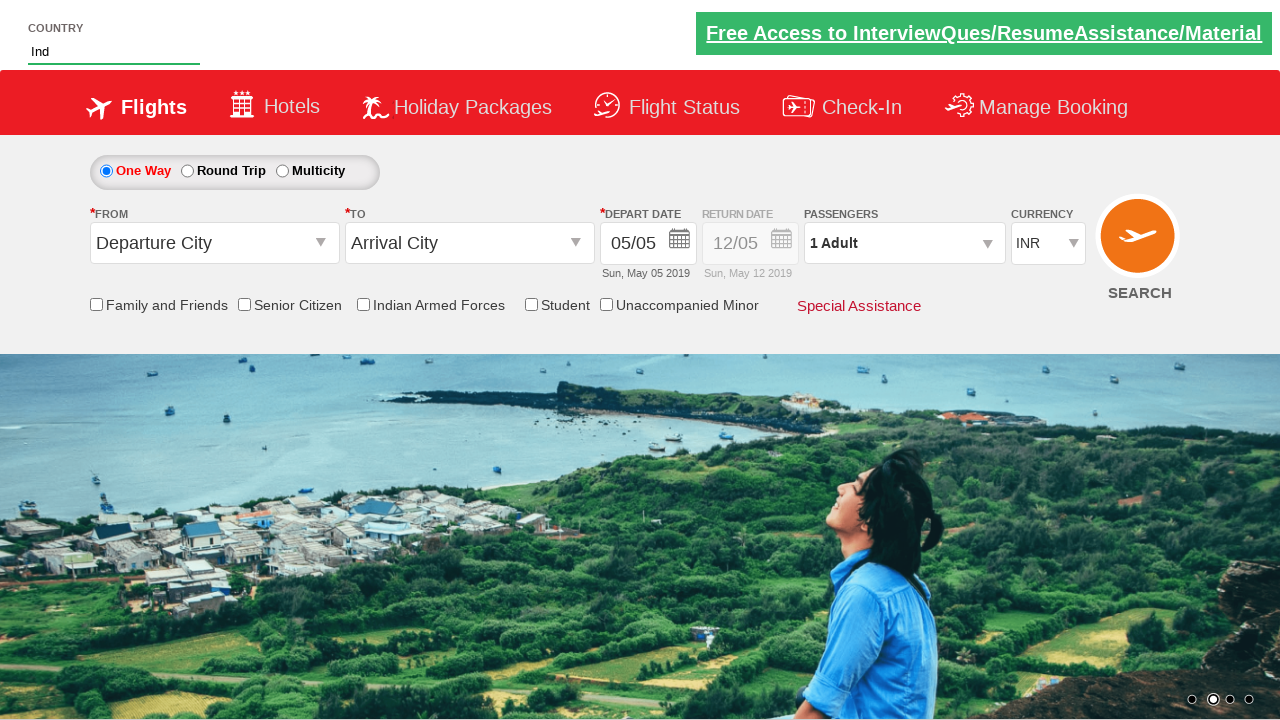

Dropdown suggestions loaded
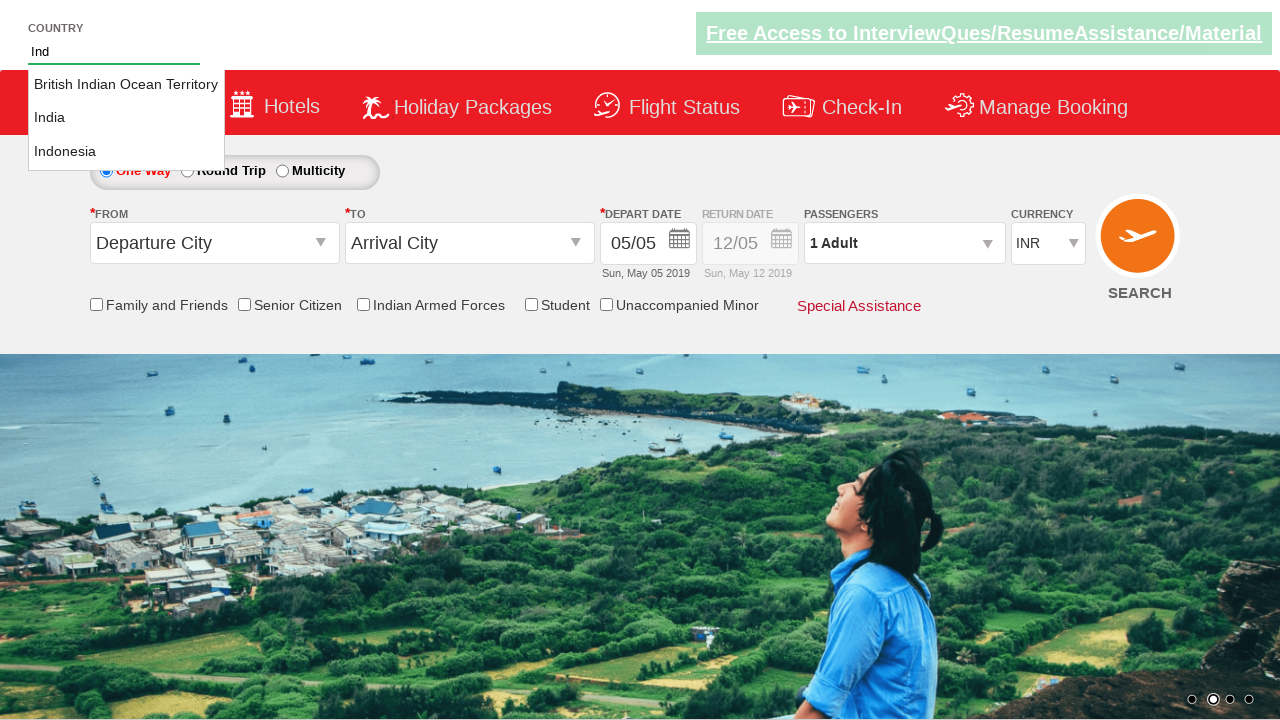

Located all country options in dropdown
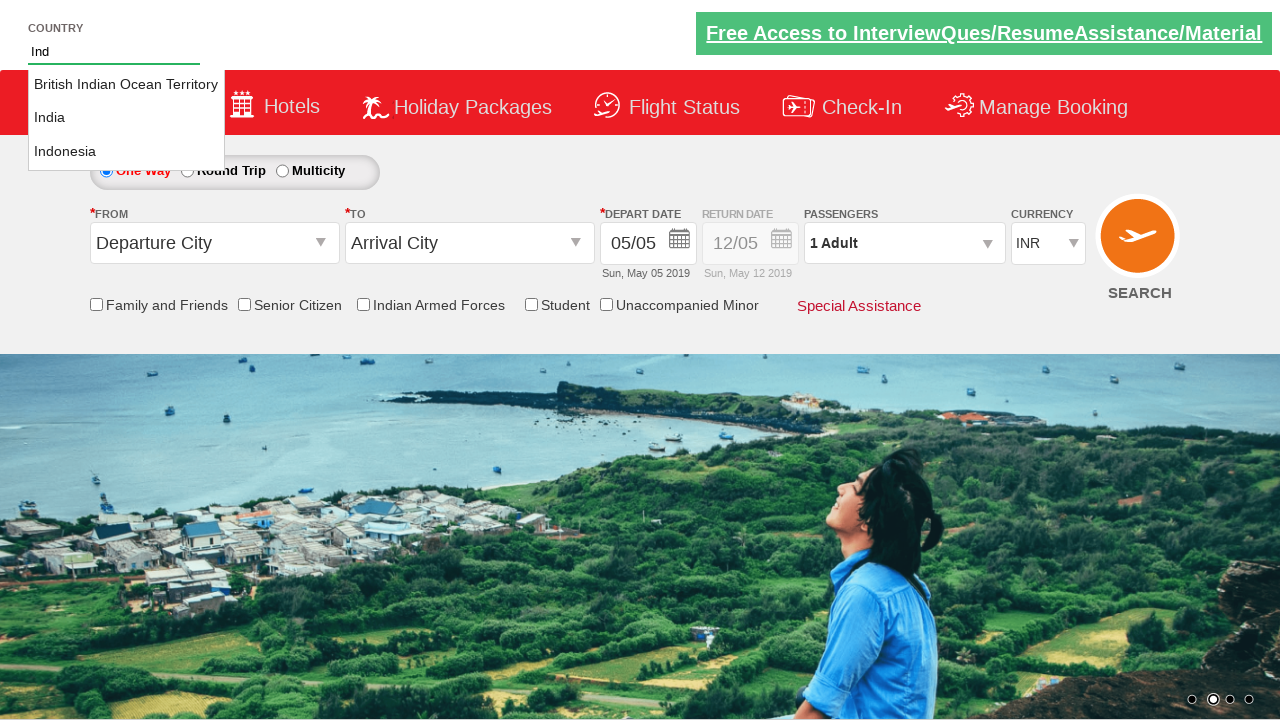

Found 3 country options in dropdown
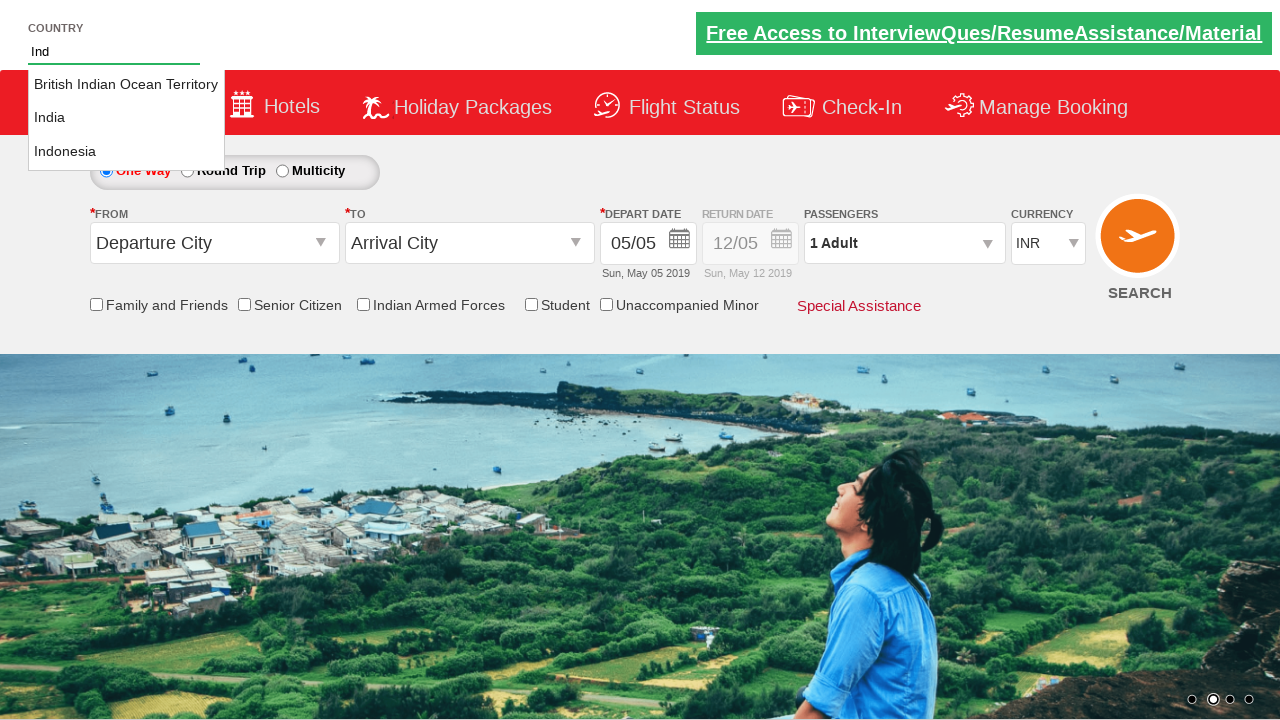

Selected 'India' from dropdown suggestions at (126, 118) on li[class='ui-menu-item'] a >> nth=1
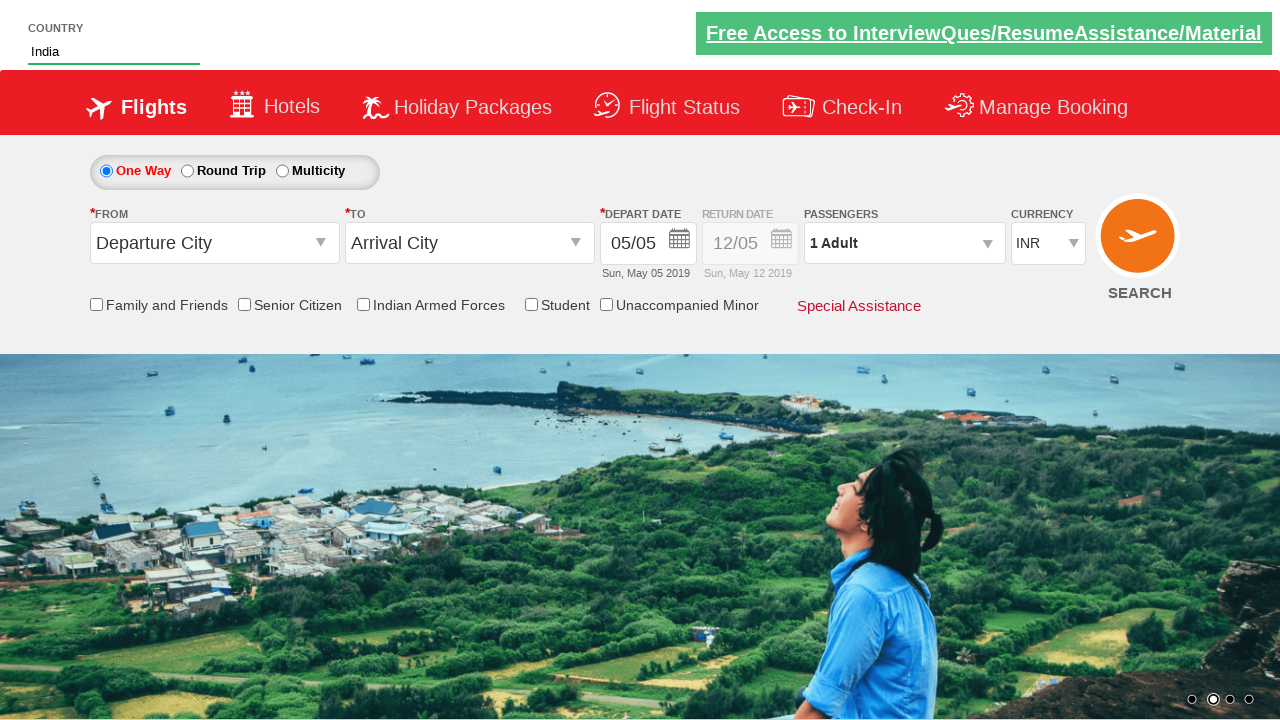

Verified 'India' is selected in autosuggest field
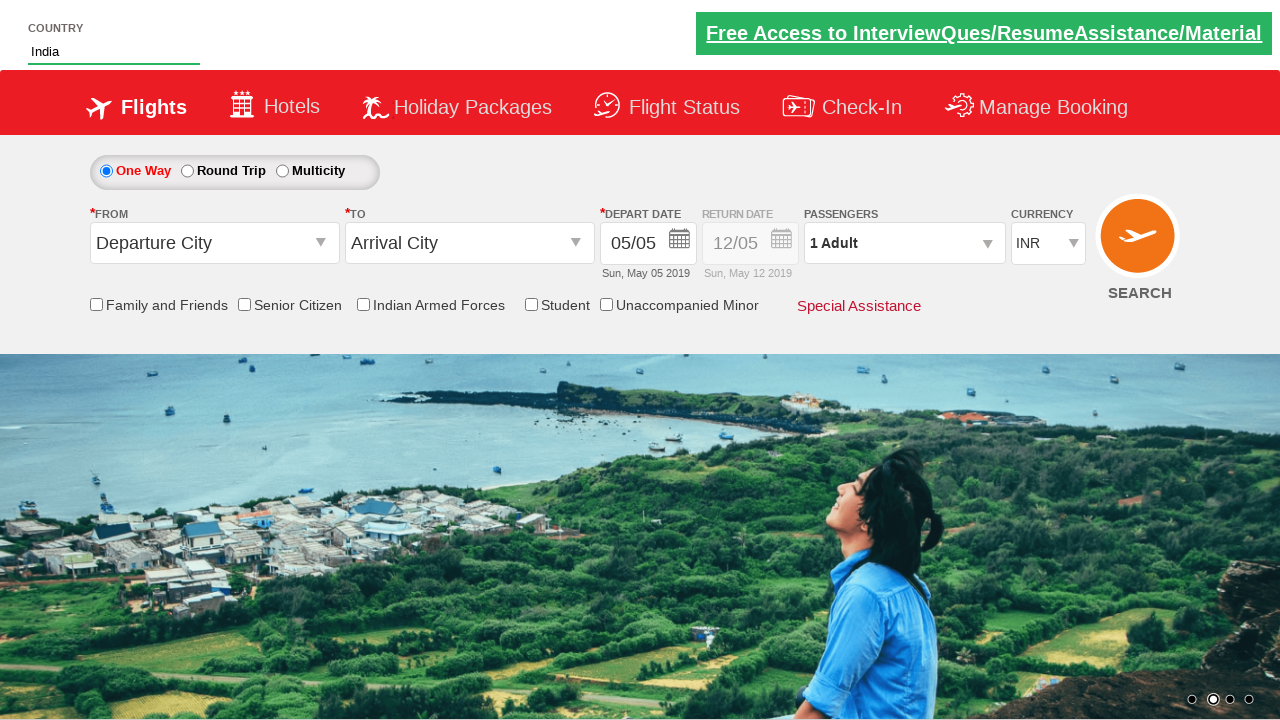

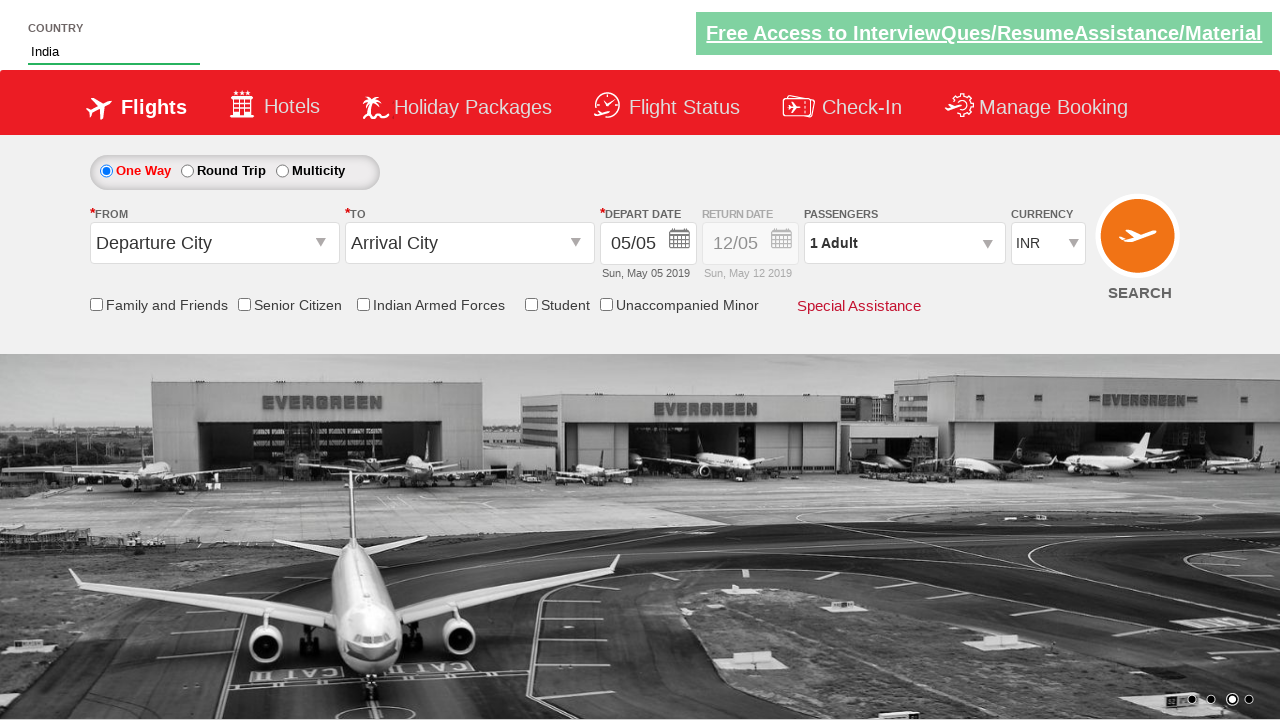